Tests registration form submission with only required fields (first name, last name, email) and verifies success message

Starting URL: https://suninjuly.github.io/registration1.html

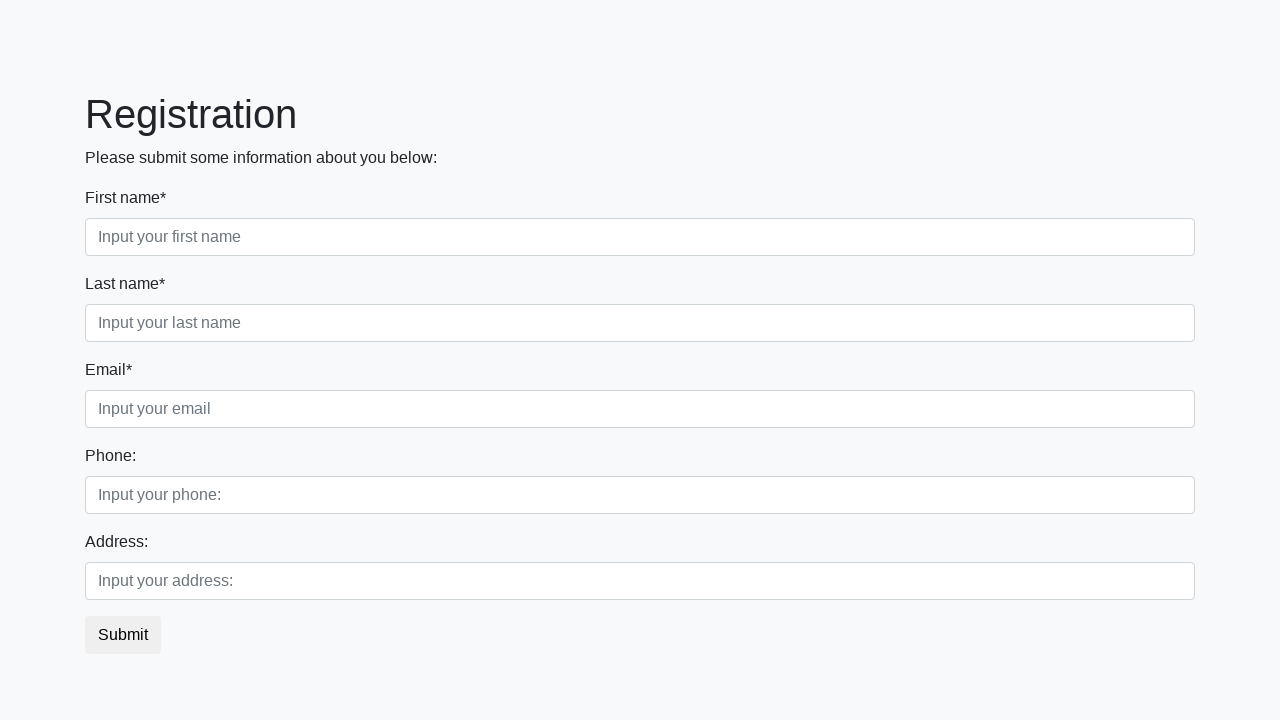

Filled first name field with 'Hanna' on [placeholder='Input your first name']
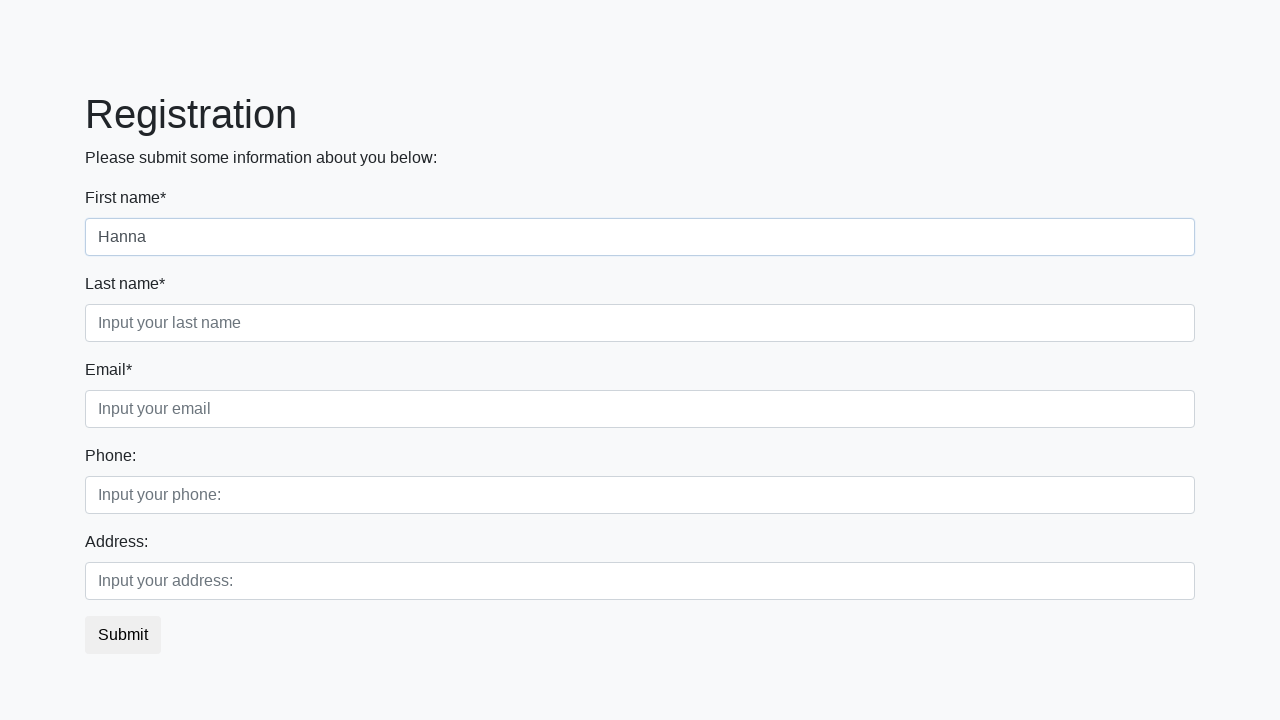

Filled last name field with 'Tel' on [placeholder='Input your last name']
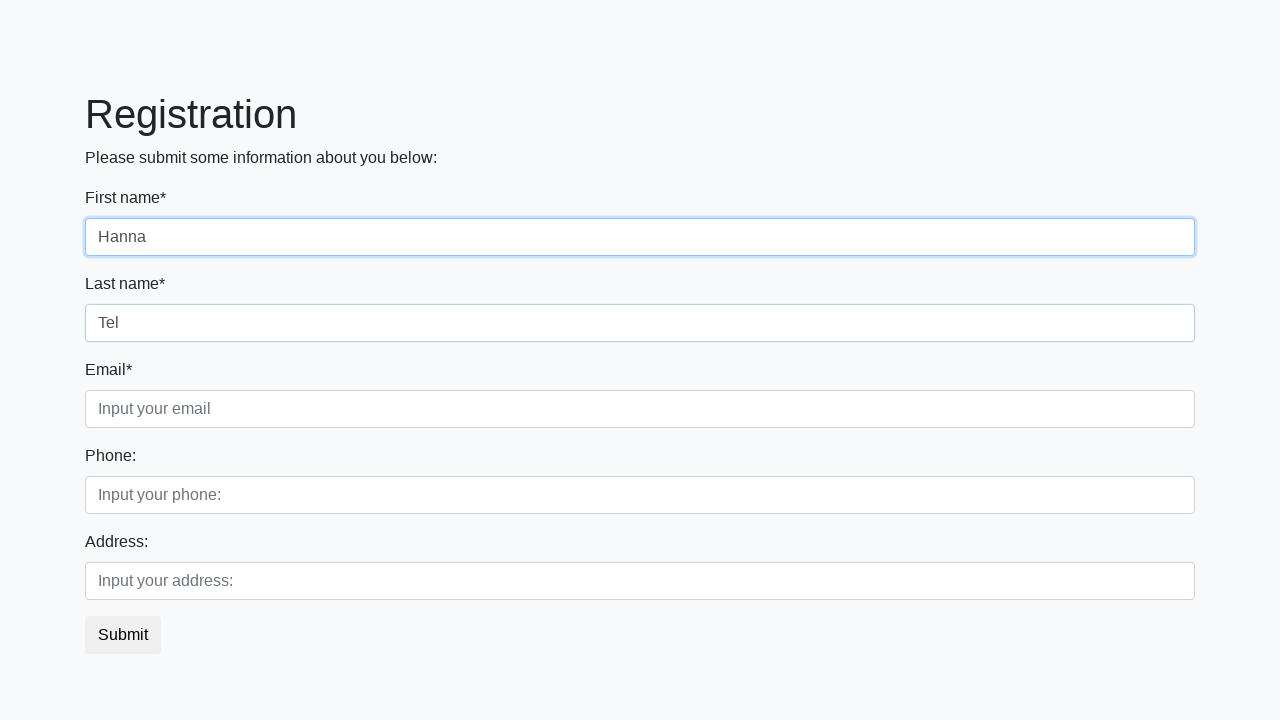

Filled email field with 'anyutatel@gmail.com' on [placeholder='Input your email']
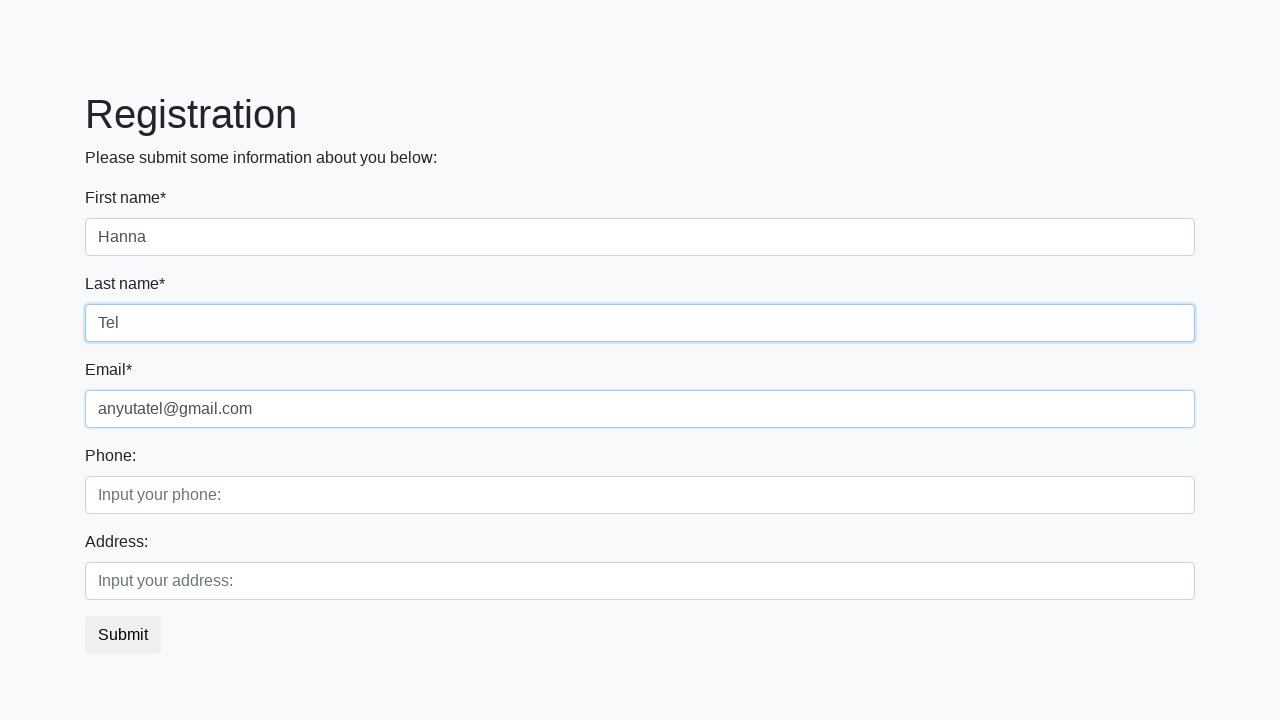

Clicked submit button to register at (123, 635) on [type='submit']
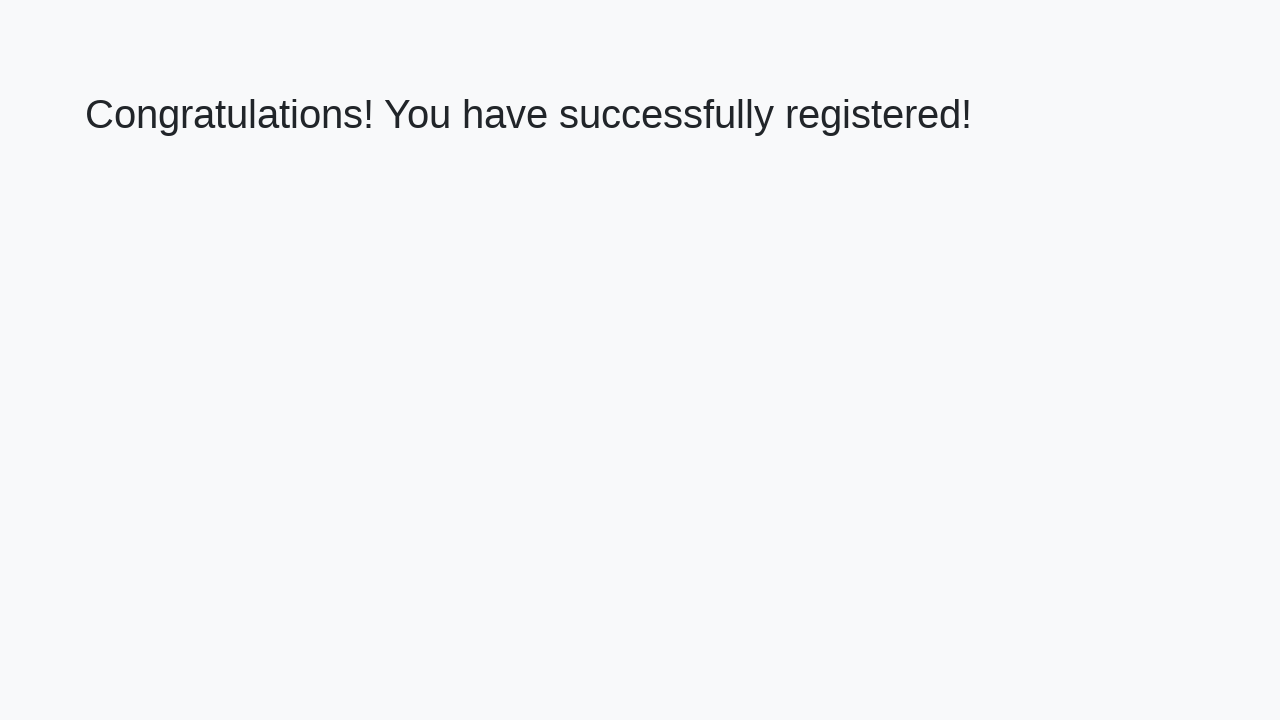

Verified success message 'Congratulations' appeared
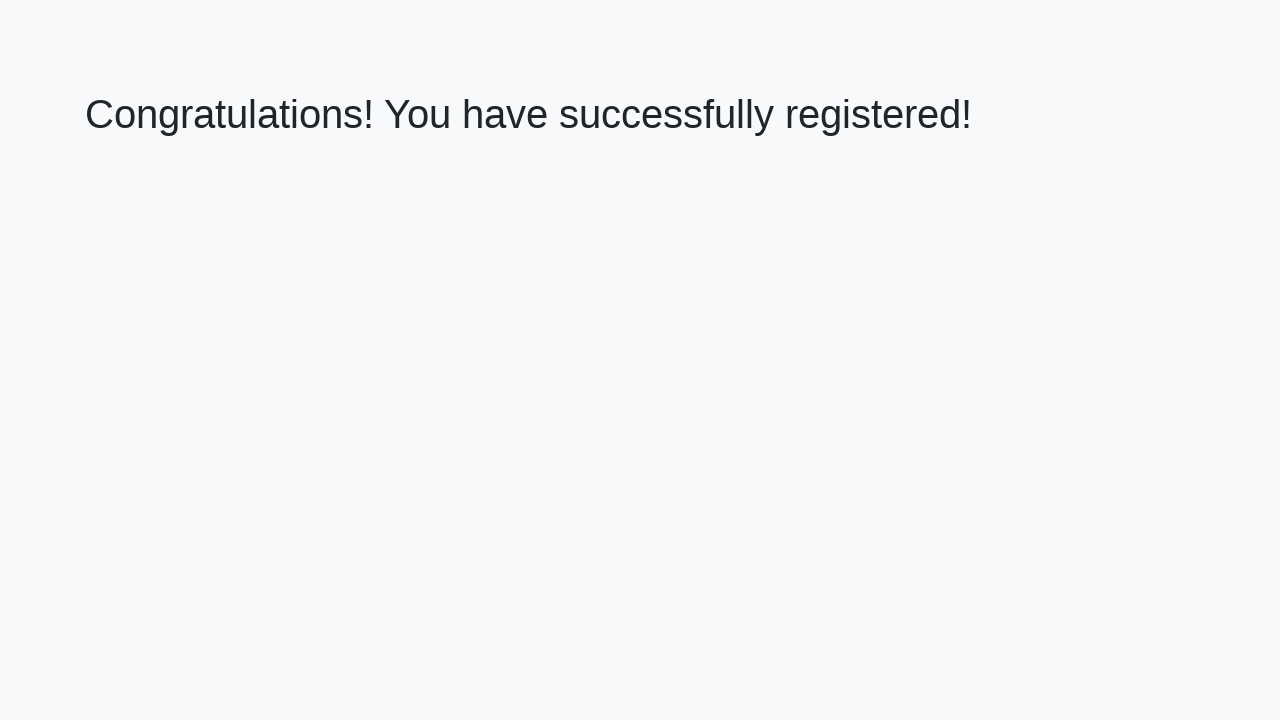

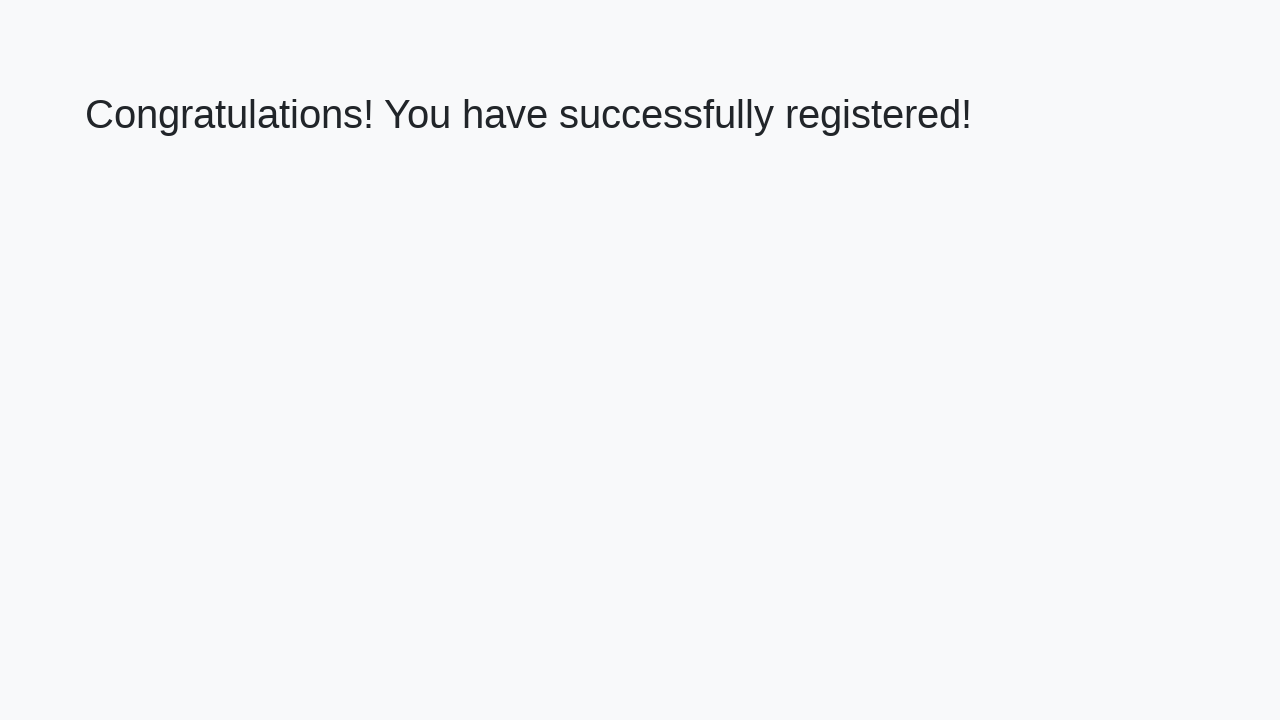